Navigates to WhiteBox QA website and manages cookies

Starting URL: http://whiteboxqa.com/

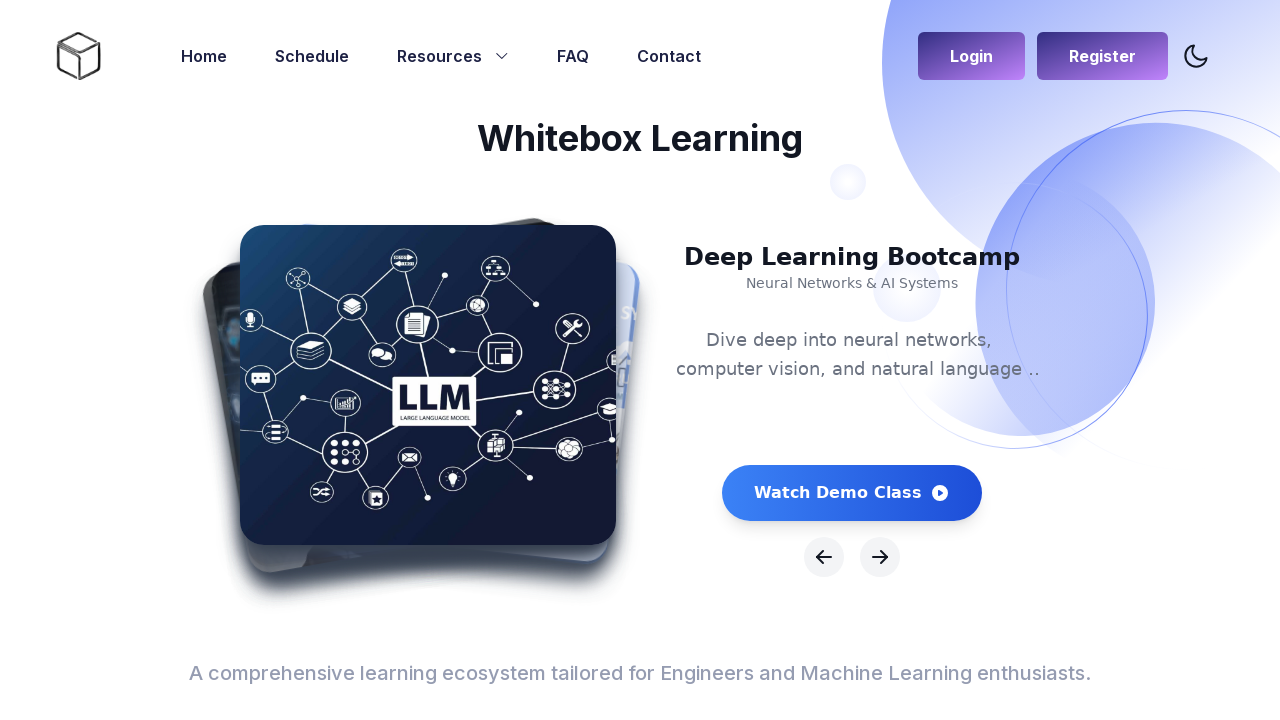

Navigated to WhiteBox QA website
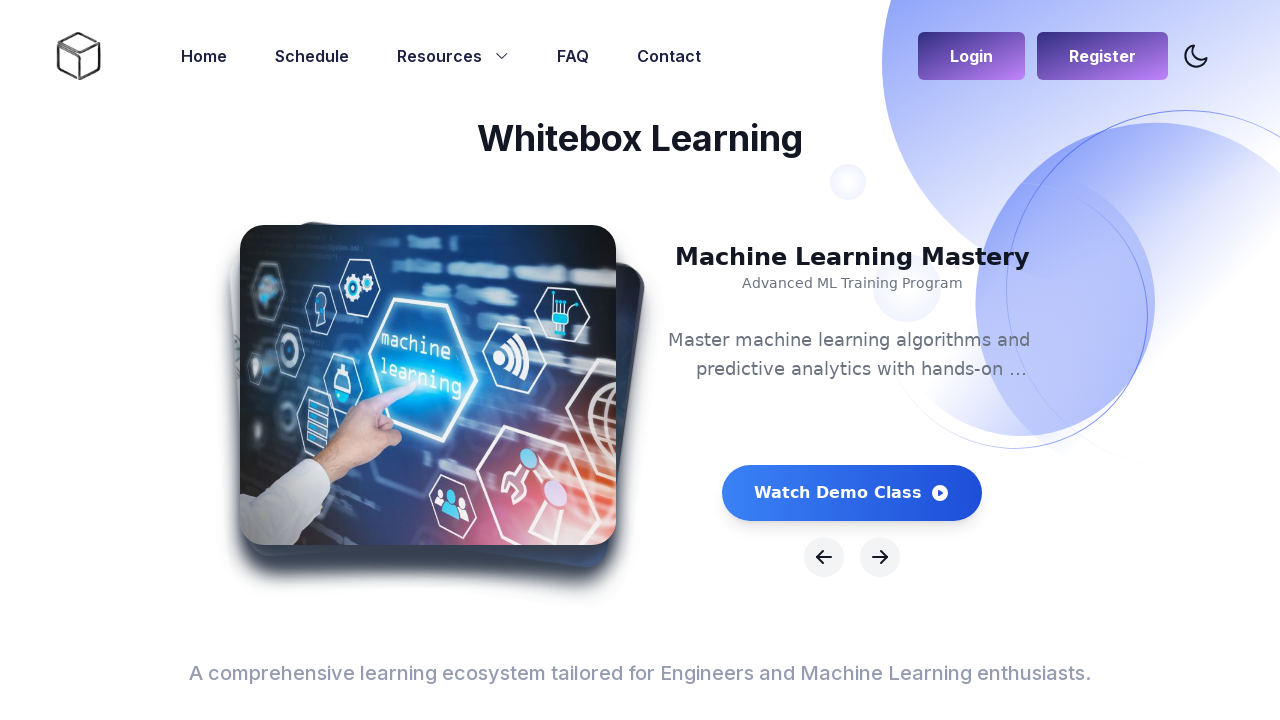

Retrieved all cookies from context
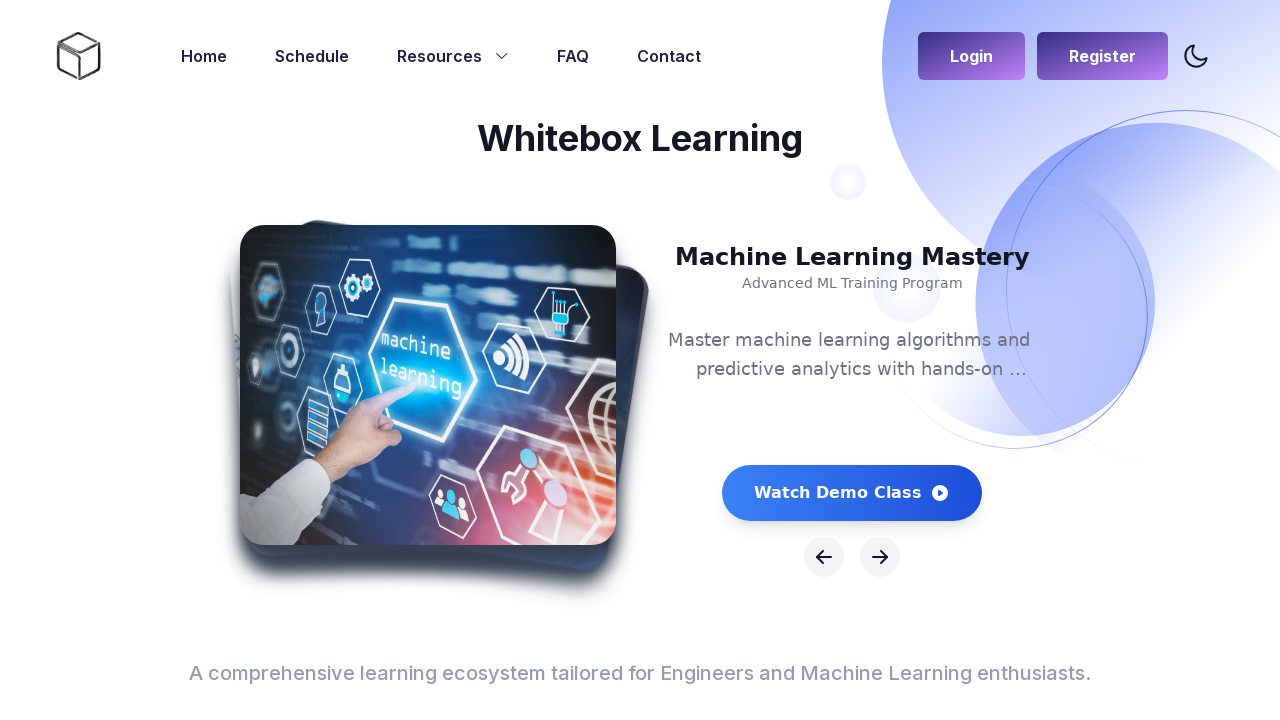

Printed cookie: _ga_BJ6C50SLVQ = GS2.1.s1772070208$o1$g1$t1772070213$j55$l0$h0
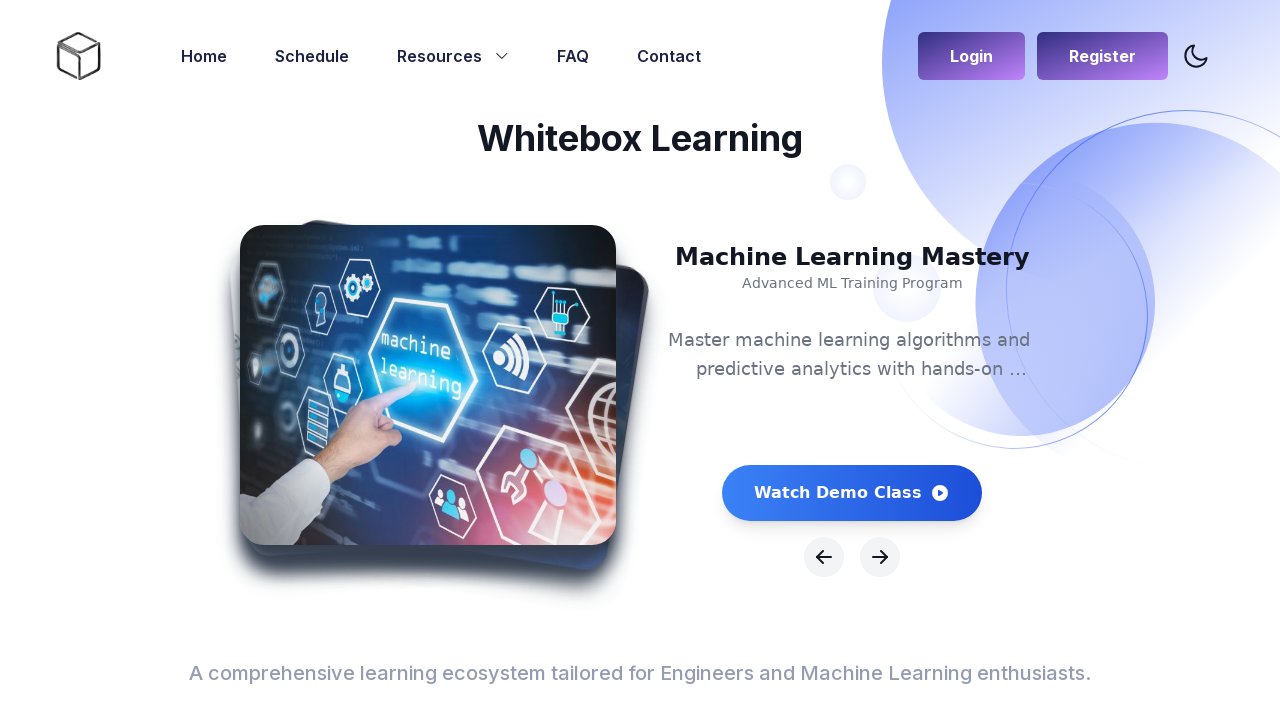

Added new cookie 'Webdriver' with value 'decbatchcookie'
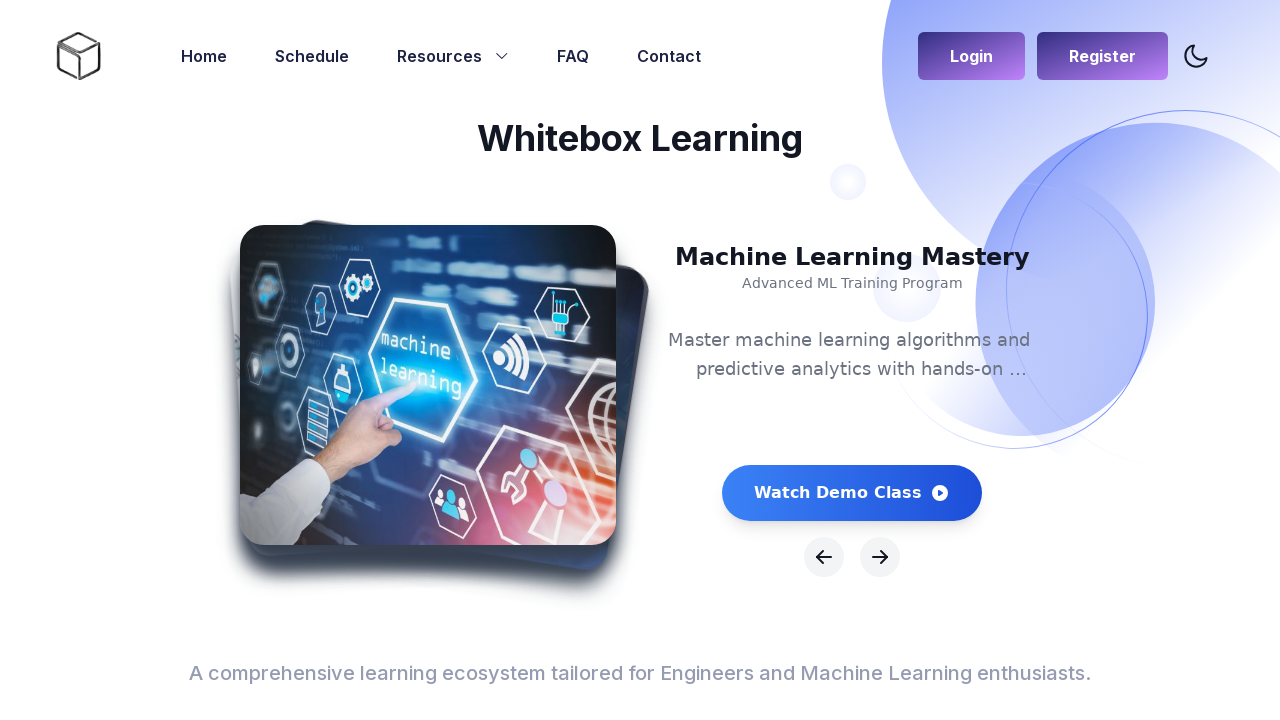

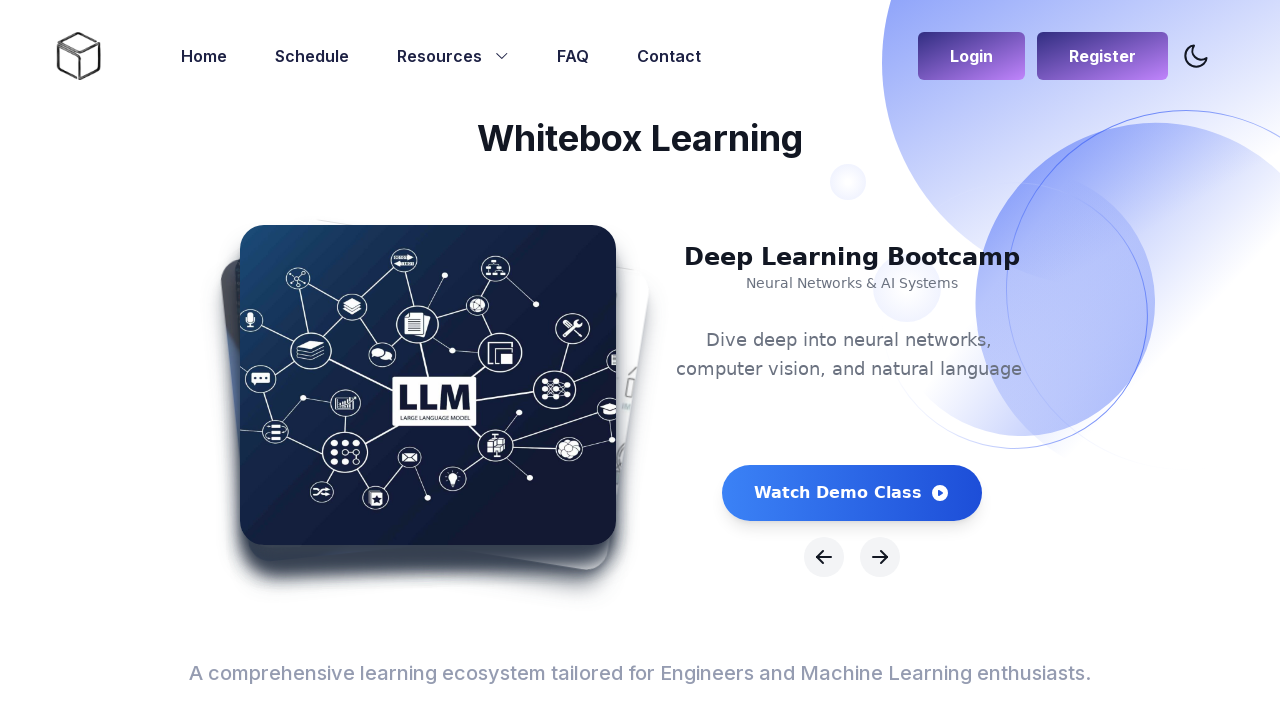